Tests that todo data persists after page reload.

Starting URL: https://demo.playwright.dev/todomvc

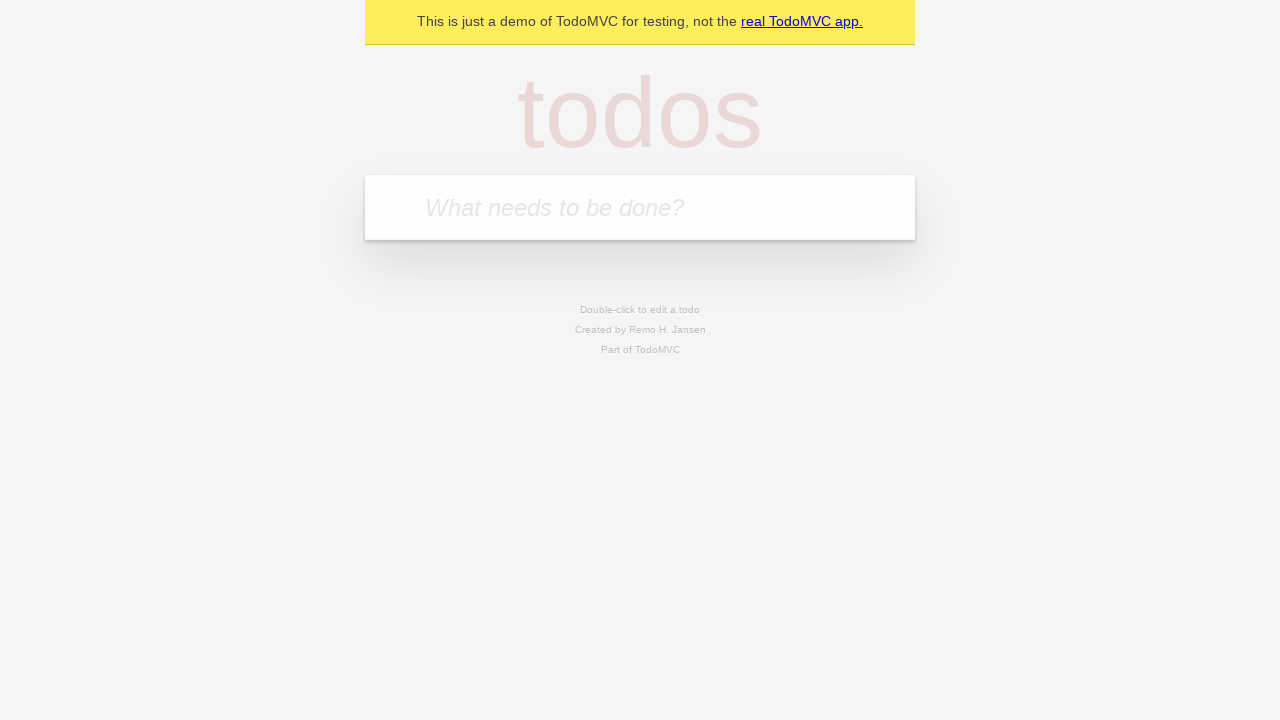

Filled todo input with 'buy some cheese' on internal:attr=[placeholder="What needs to be done?"i]
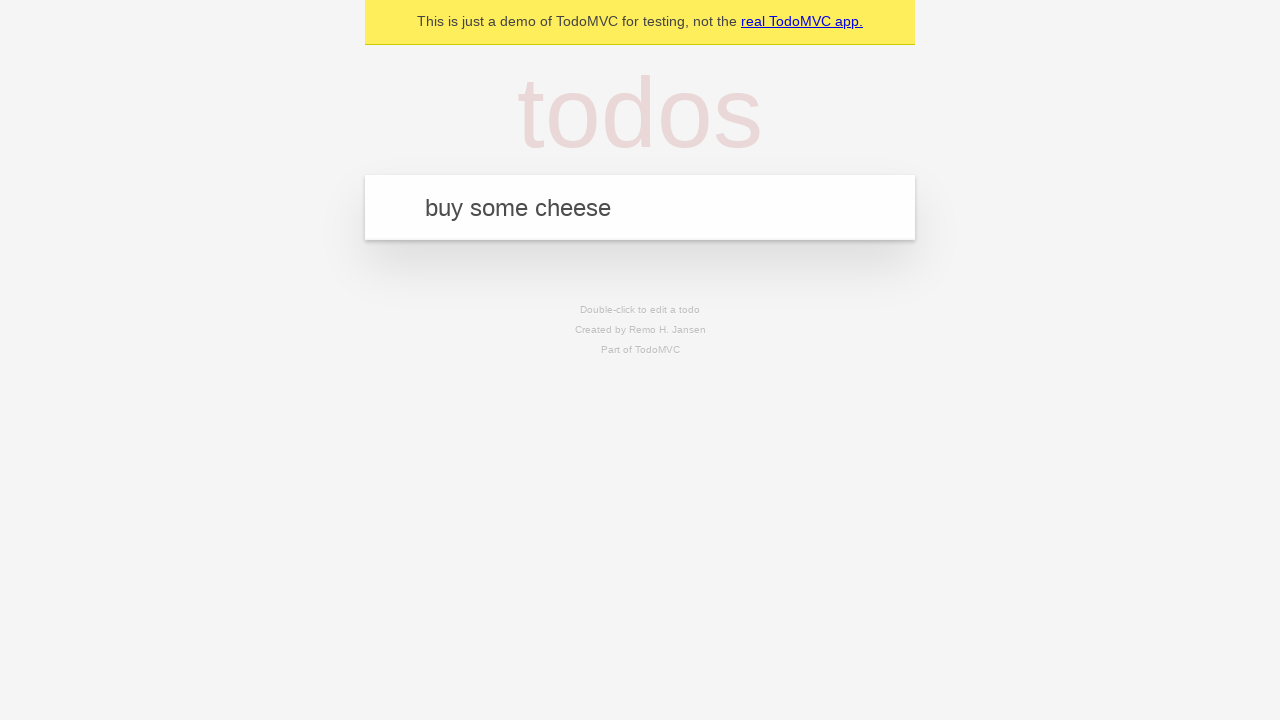

Pressed Enter to create first todo item on internal:attr=[placeholder="What needs to be done?"i]
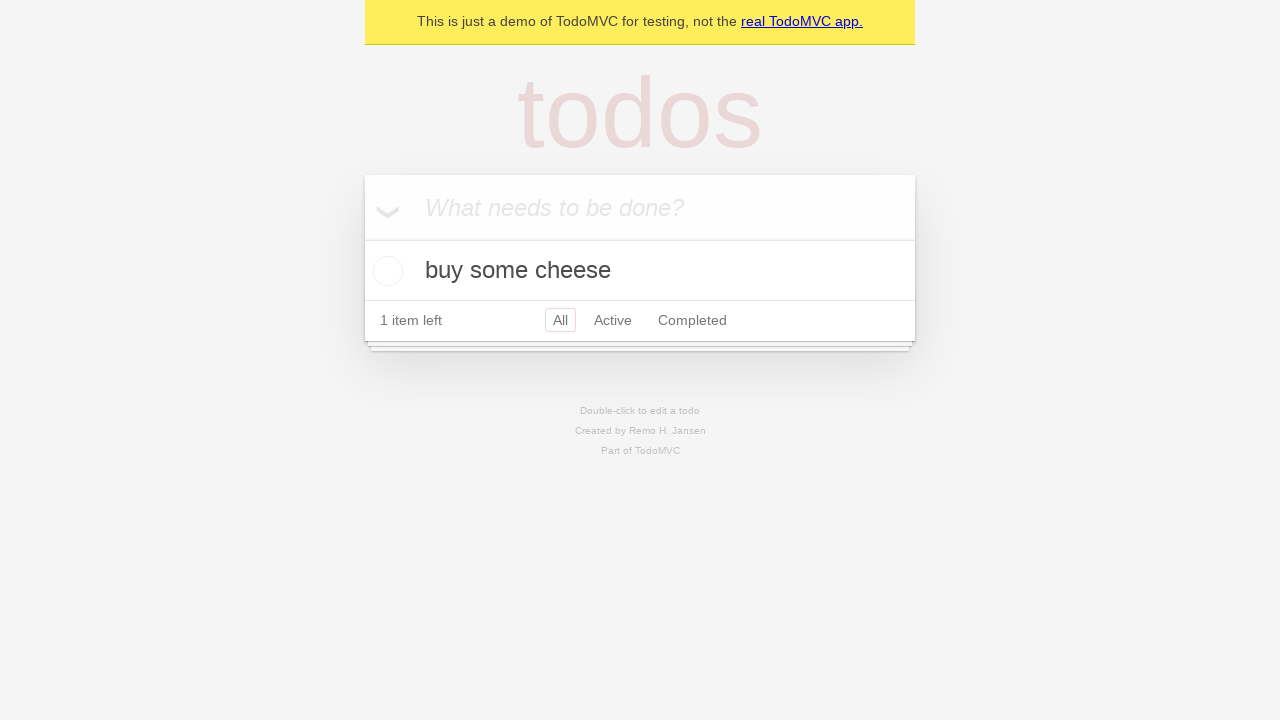

Filled todo input with 'feed the cat' on internal:attr=[placeholder="What needs to be done?"i]
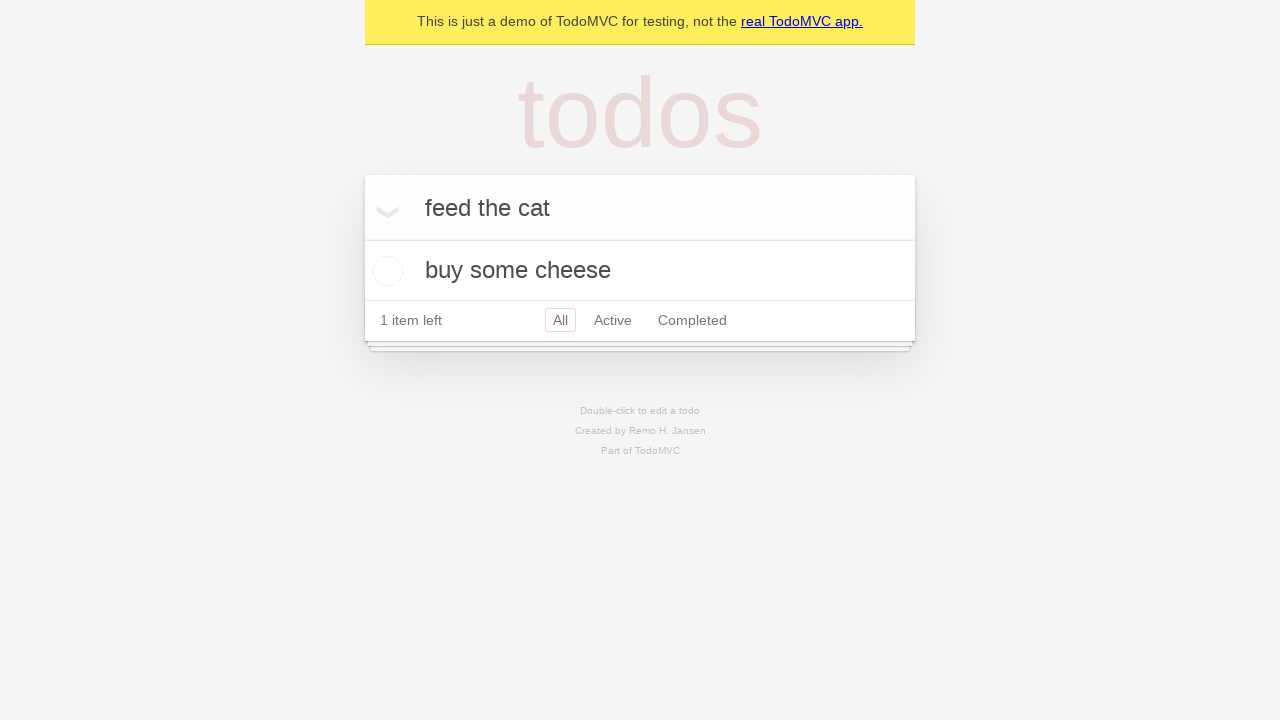

Pressed Enter to create second todo item on internal:attr=[placeholder="What needs to be done?"i]
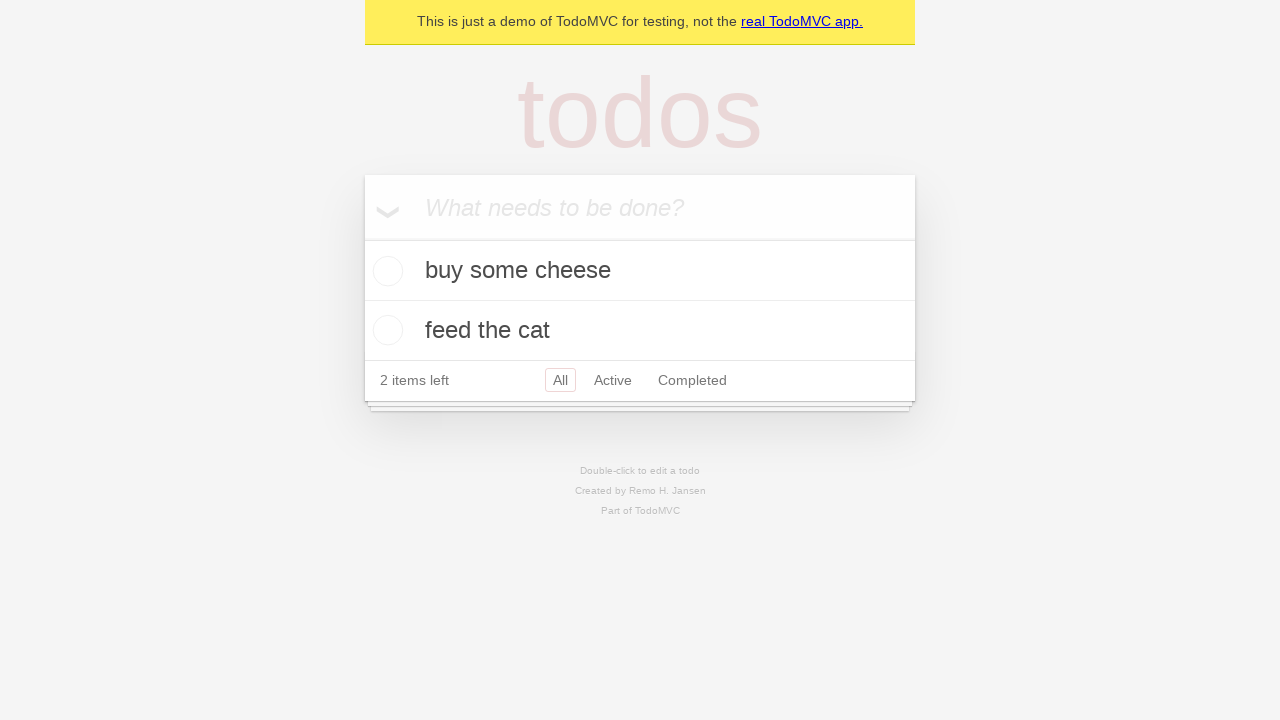

Checked first todo item checkbox at (385, 271) on internal:testid=[data-testid="todo-item"s] >> nth=0 >> internal:role=checkbox
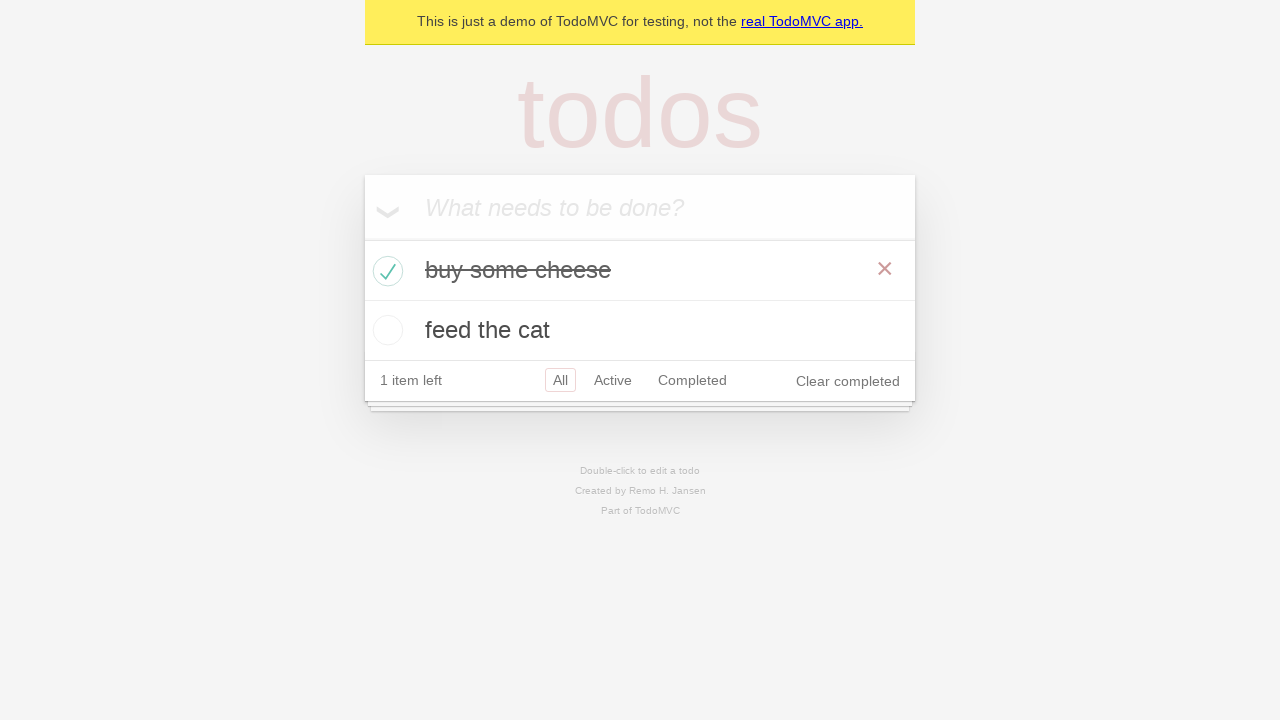

Reloaded the page
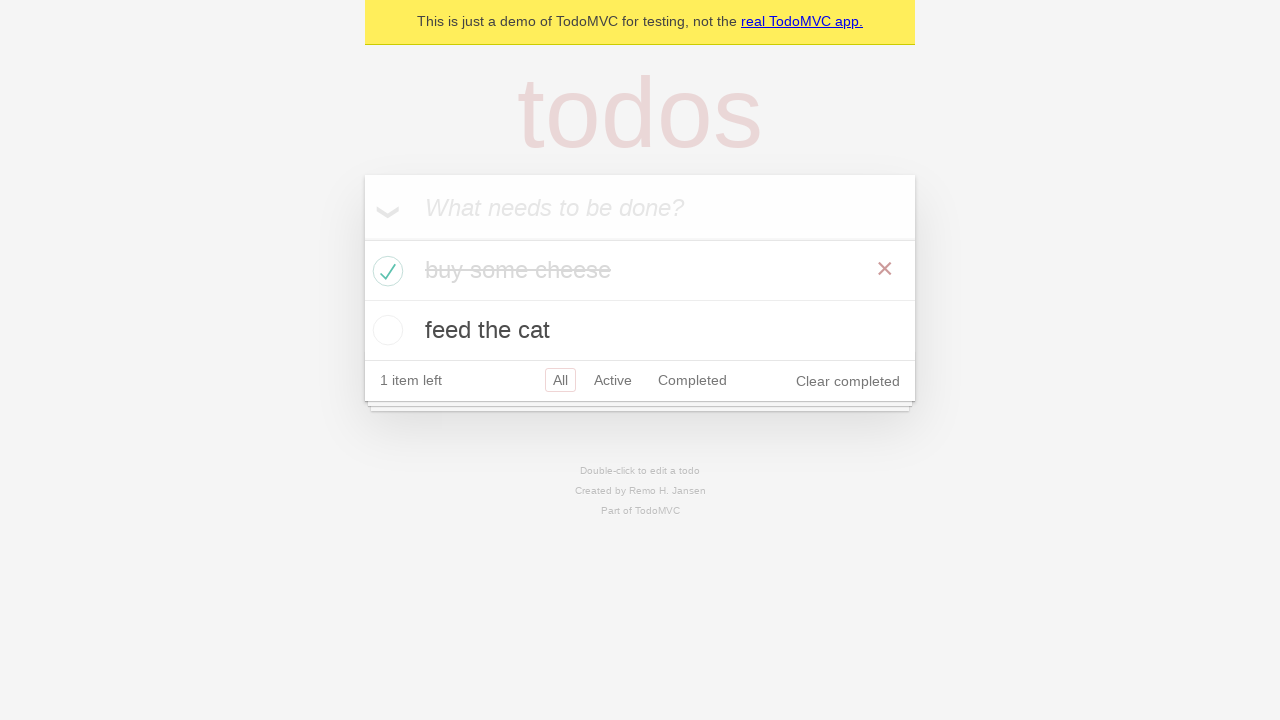

Waited for todo items to appear after page reload
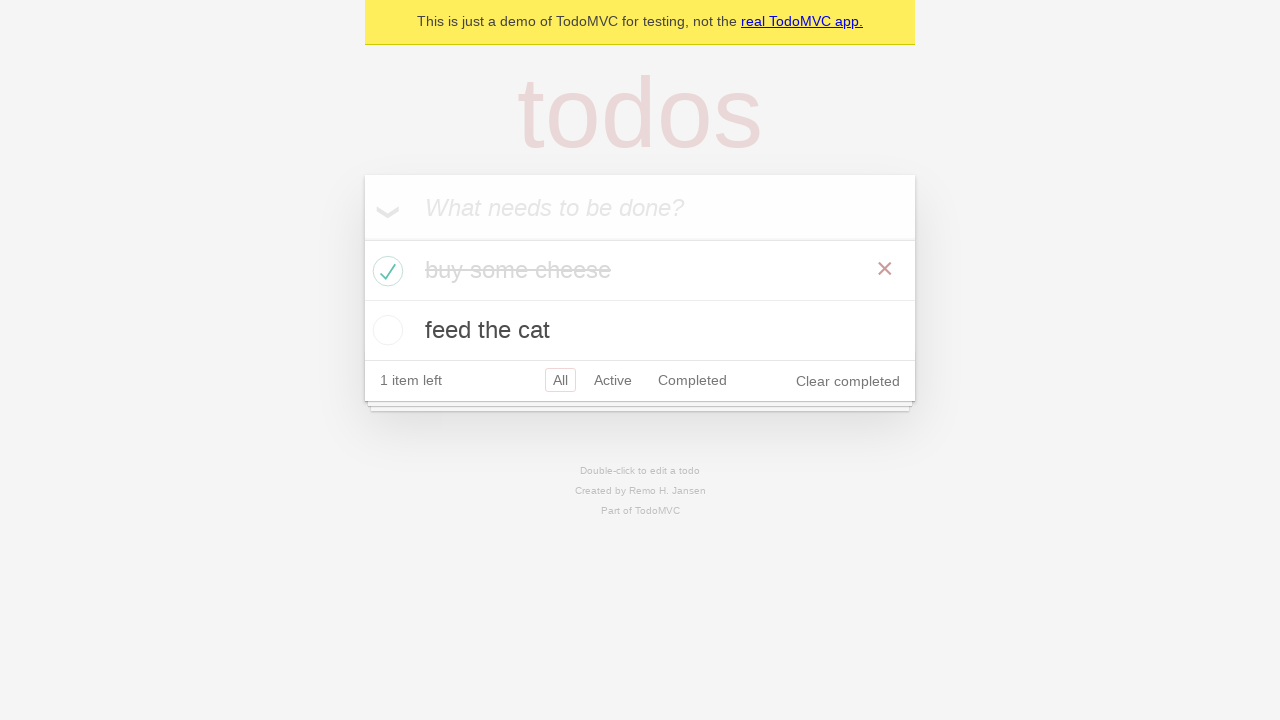

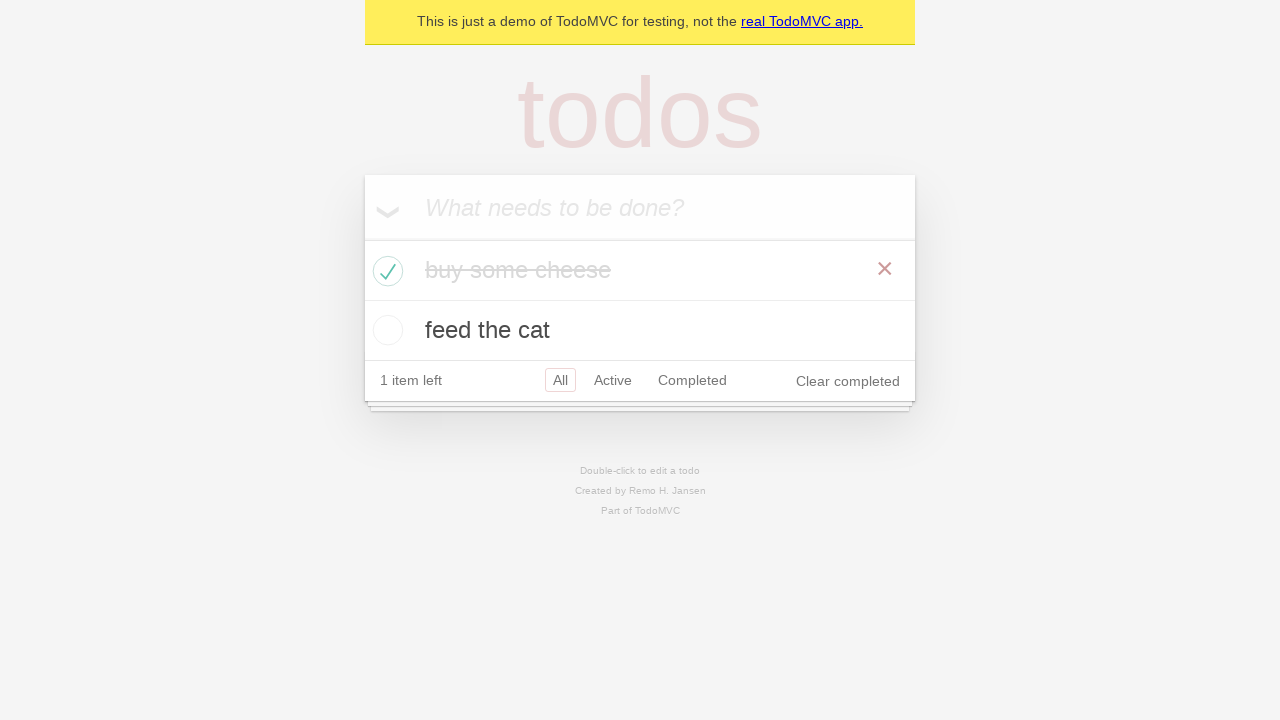